Searches for legal processes by entering an OAB (Brazilian Bar Association) number and selecting a state, then submitting the search form on a public court consultation system.

Starting URL: https://pje-consulta-publica.tjmg.jus.br/

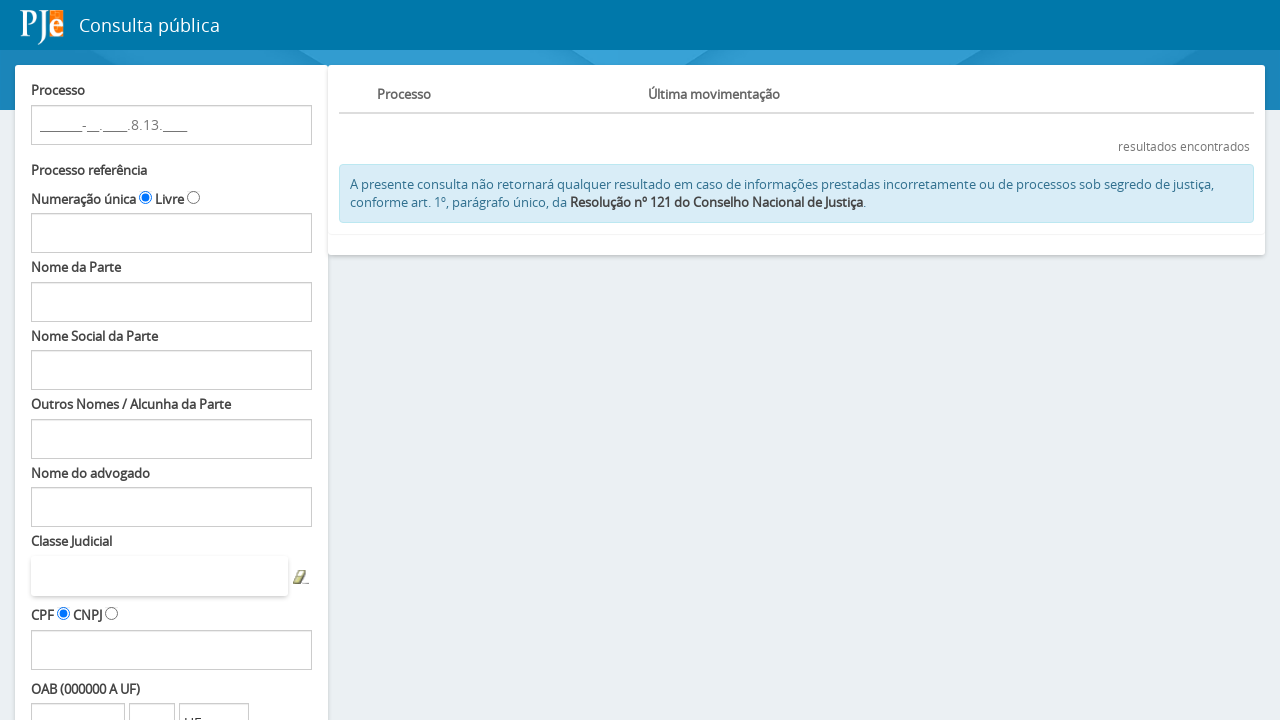

OAB number input field loaded
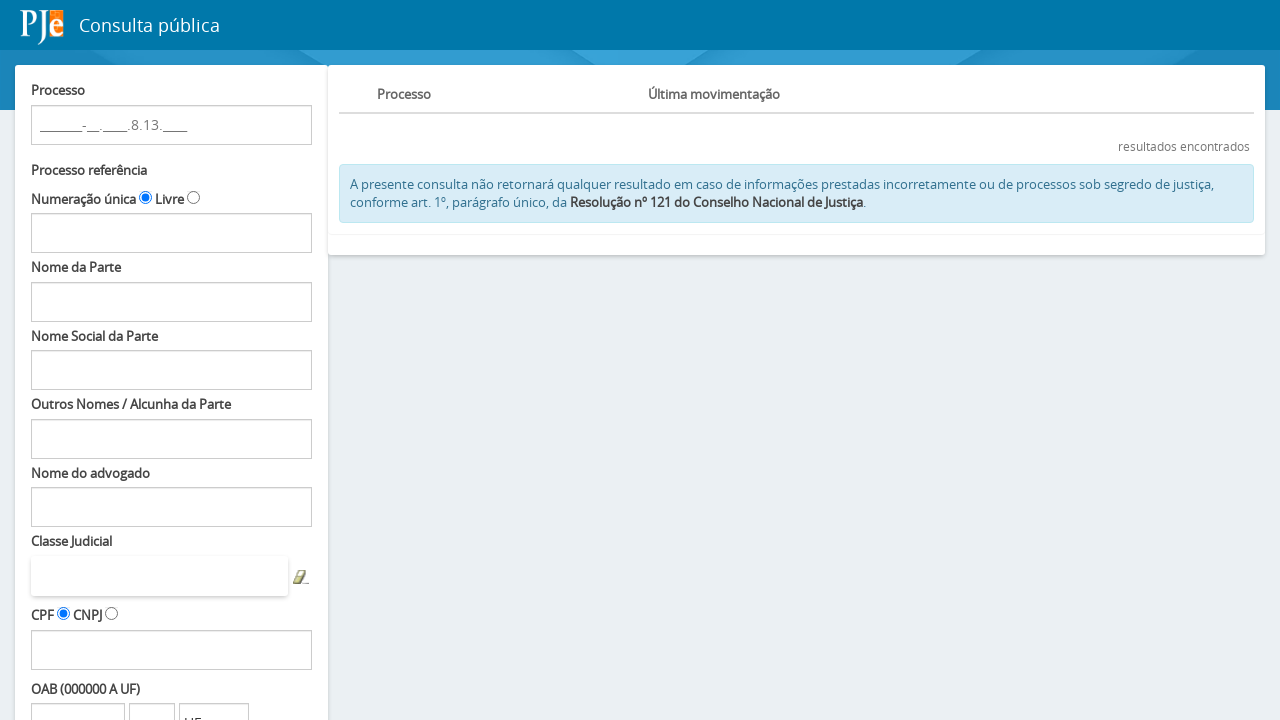

Entered OAB number '133864' into input field on input[id='fPP:Decoration:numeroOAB']
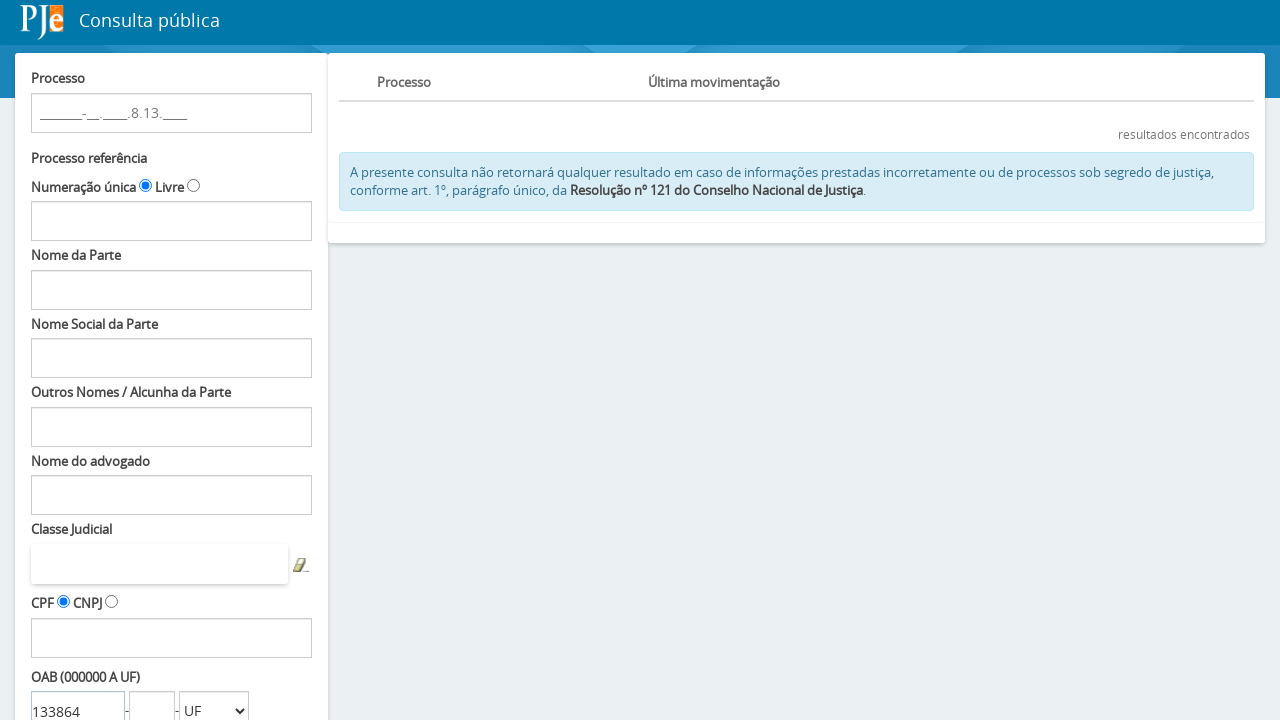

Selected state 'SP' from dropdown on select[id='fPP:Decoration:estadoComboOAB']
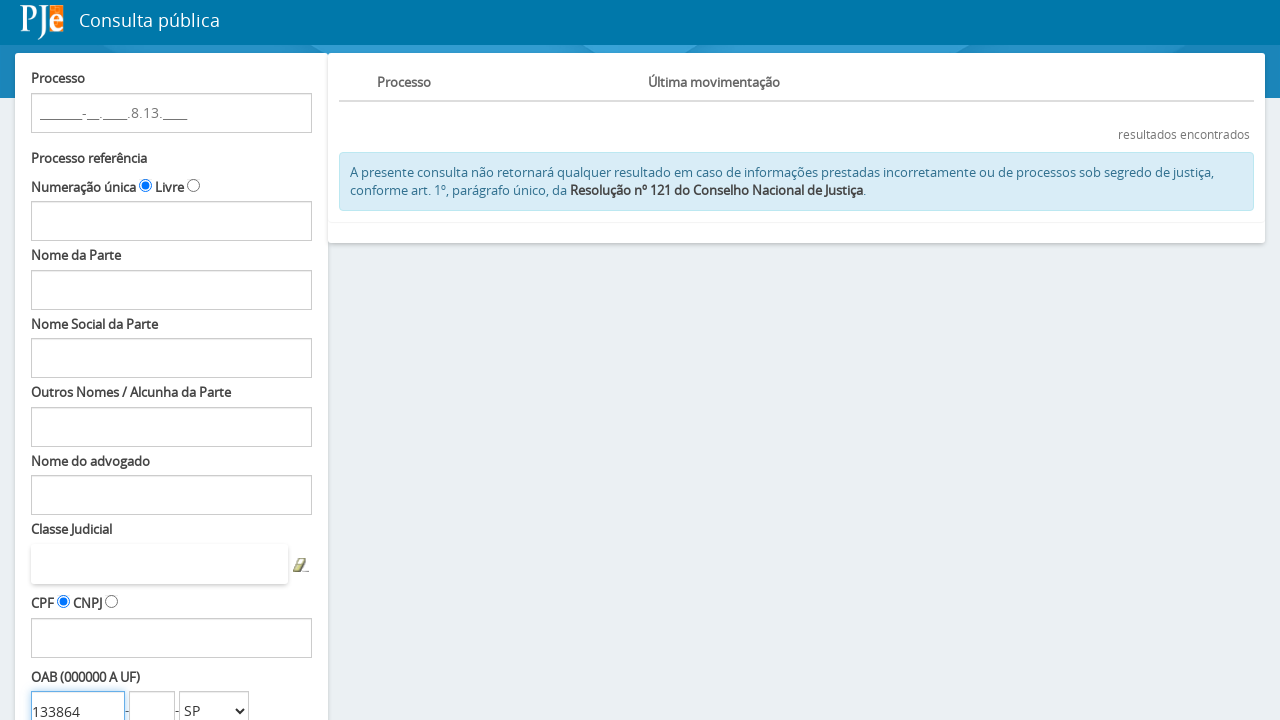

Clicked search button to submit form at (83, 590) on input[id='fPP:searchProcessos']
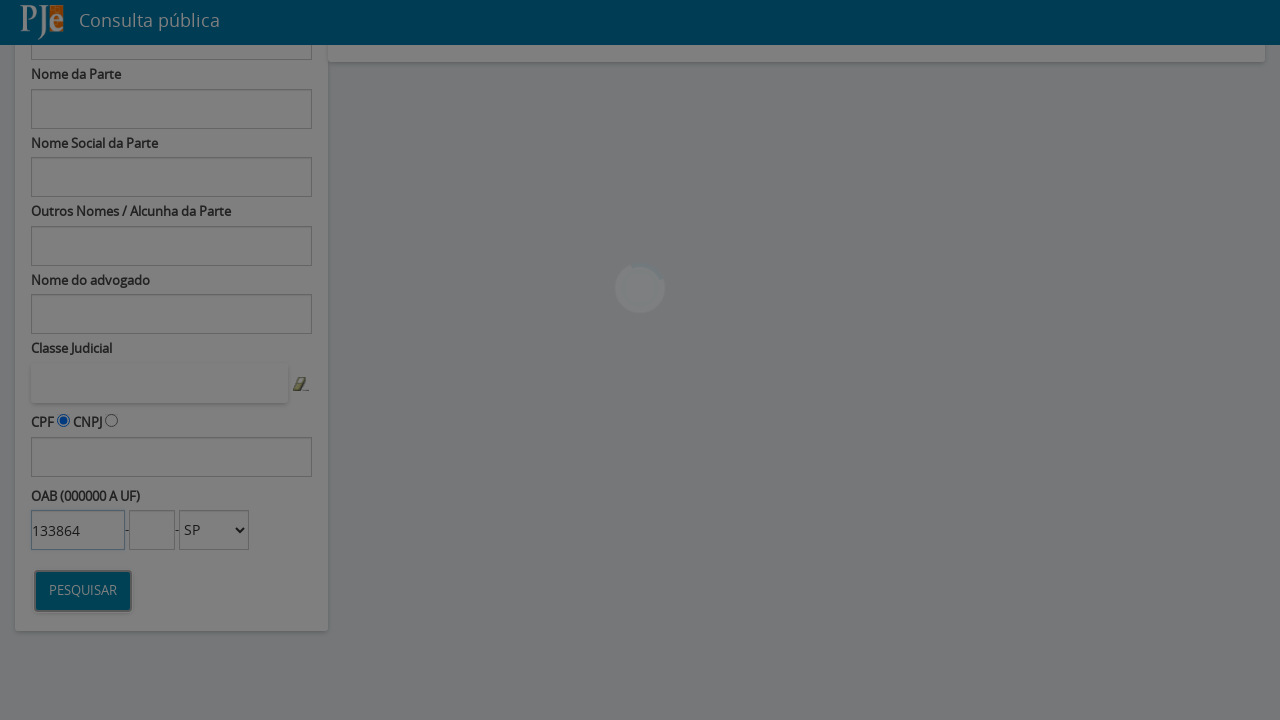

Search results loaded successfully
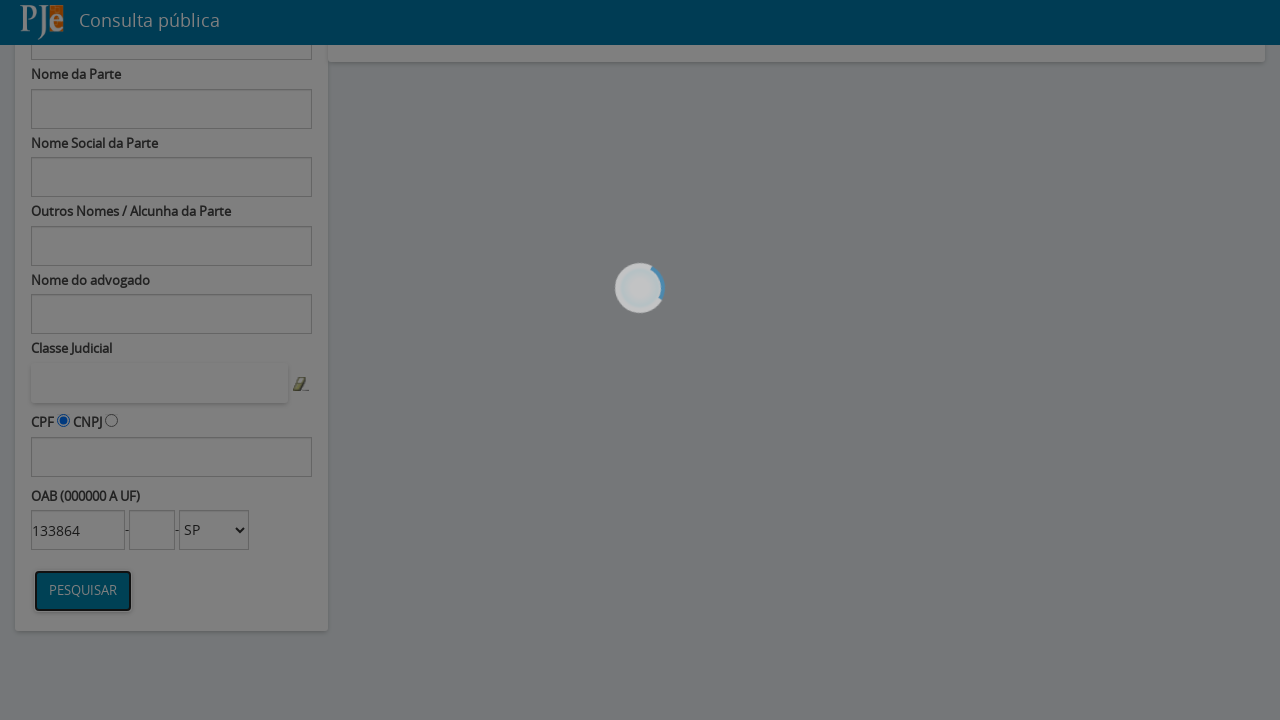

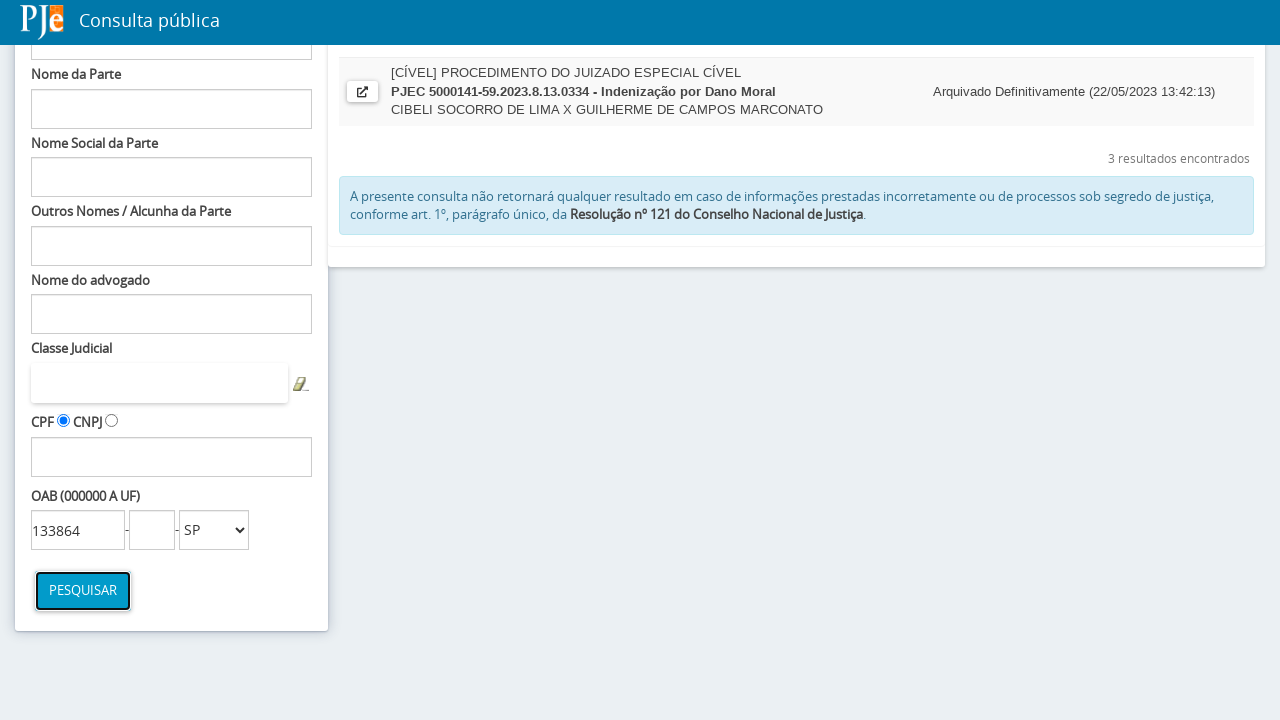